Tests checking and then unchecking the "Mark all as complete" checkbox to clear completion state.

Starting URL: https://demo.playwright.dev/todomvc

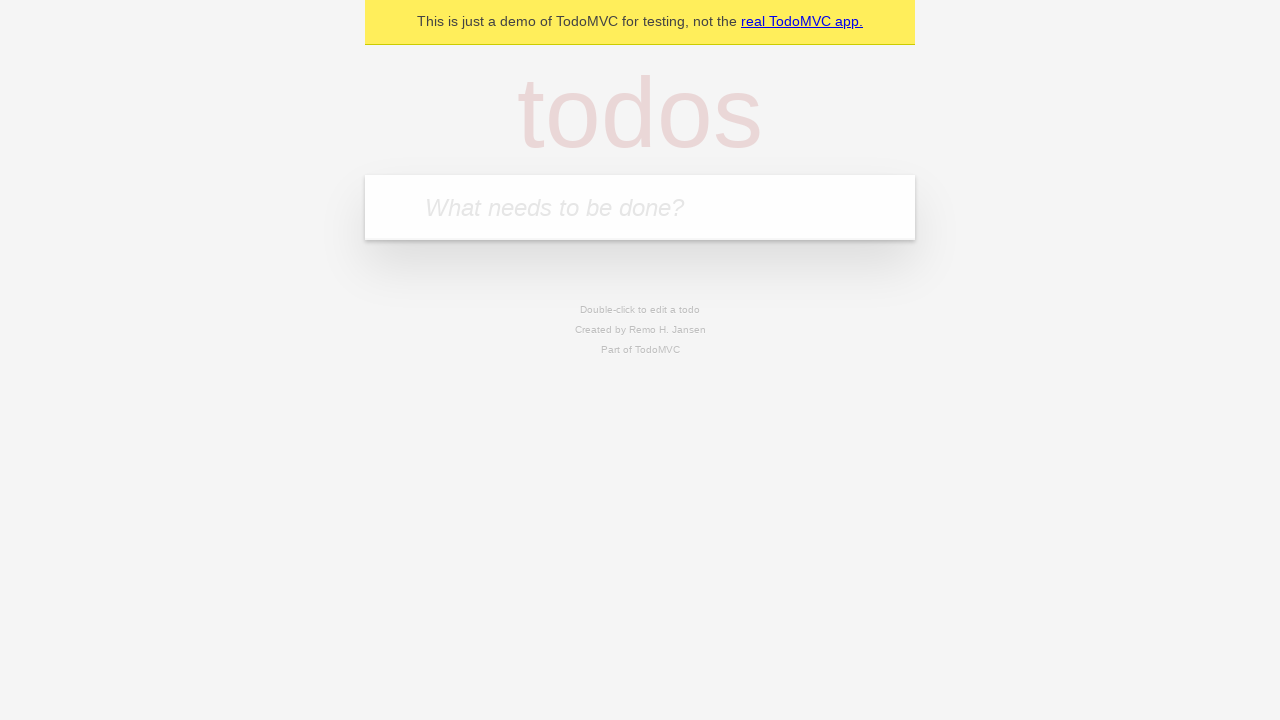

Filled first todo item with 'buy some cheese' on internal:attr=[placeholder="What needs to be done?"i]
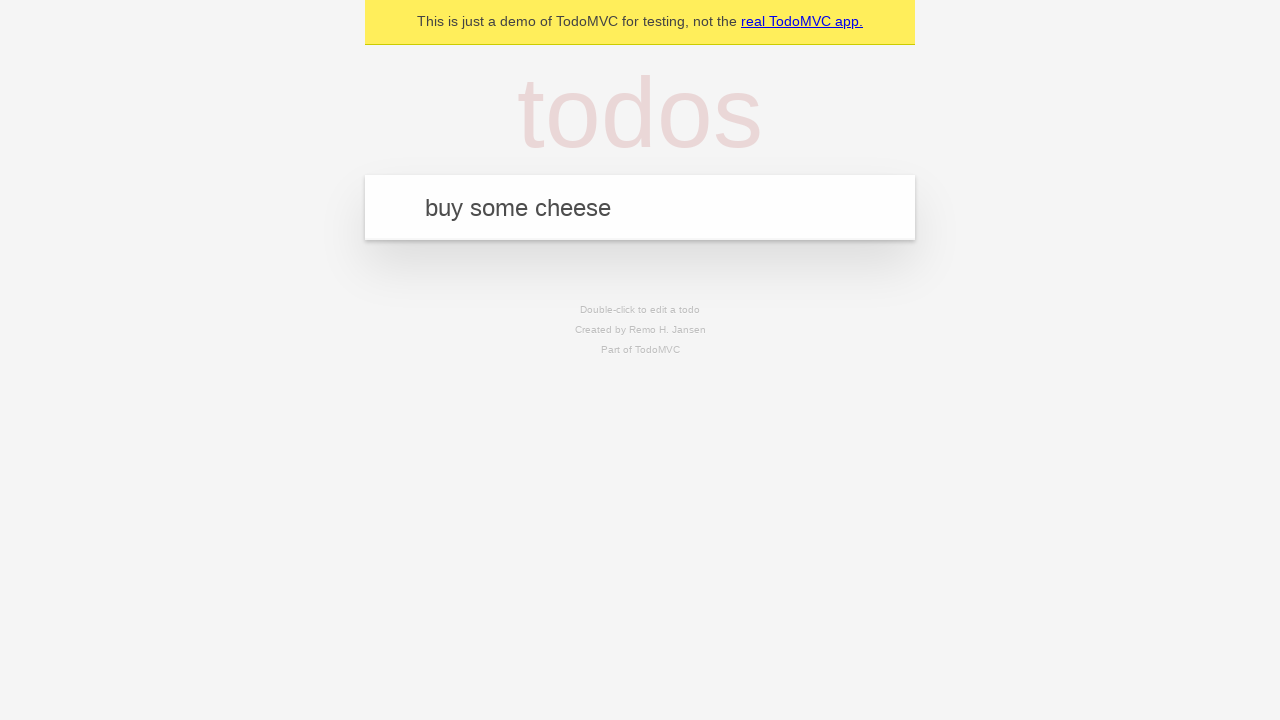

Pressed Enter to create first todo item on internal:attr=[placeholder="What needs to be done?"i]
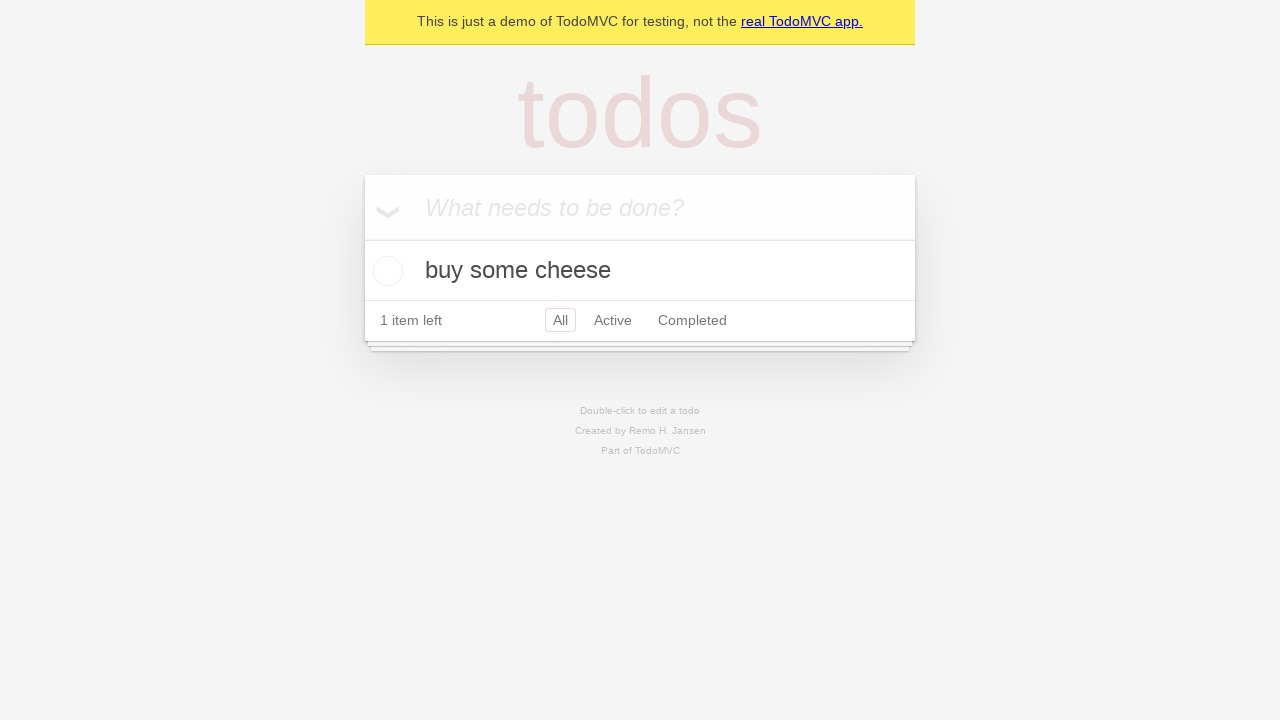

Filled second todo item with 'feed the cat' on internal:attr=[placeholder="What needs to be done?"i]
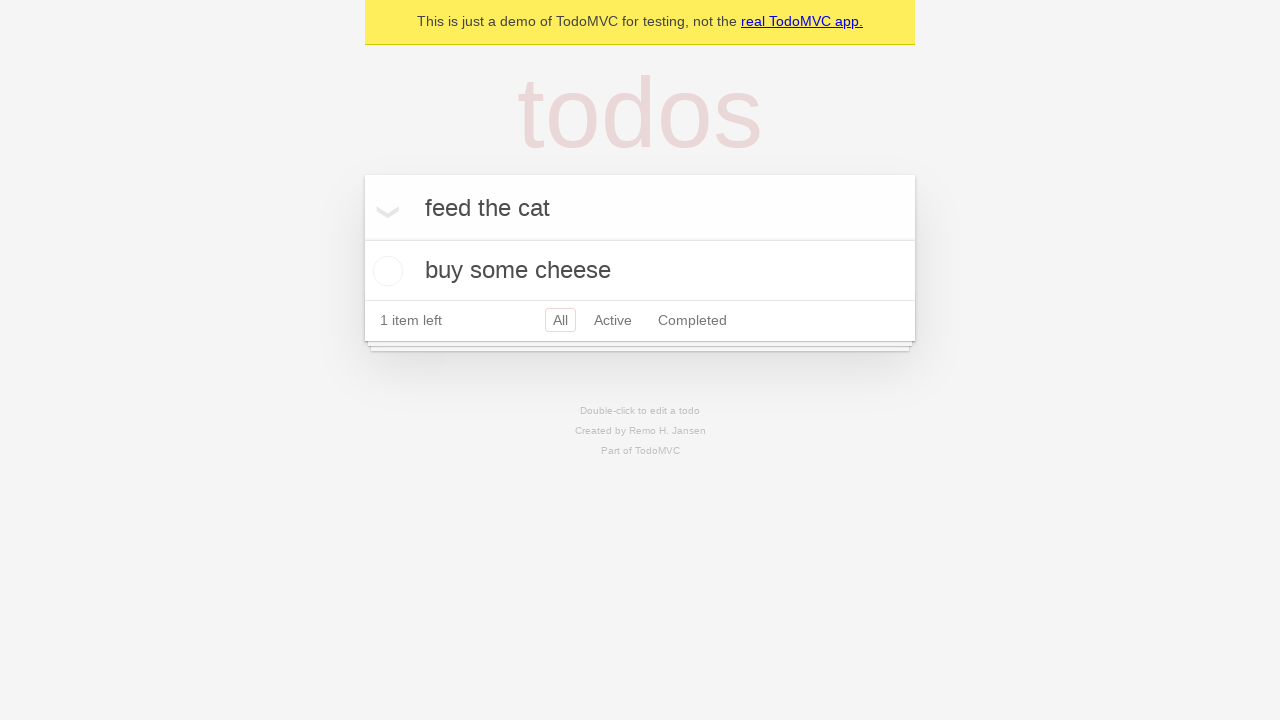

Pressed Enter to create second todo item on internal:attr=[placeholder="What needs to be done?"i]
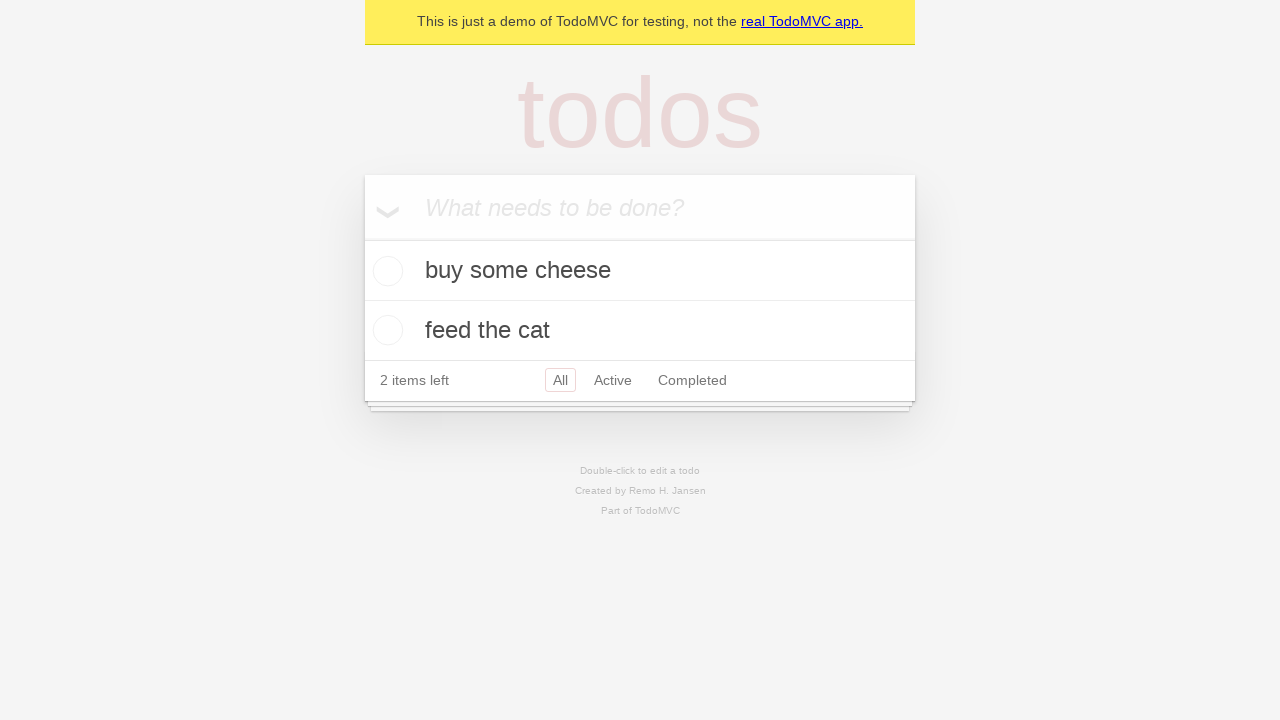

Filled third todo item with 'book a doctors appointment' on internal:attr=[placeholder="What needs to be done?"i]
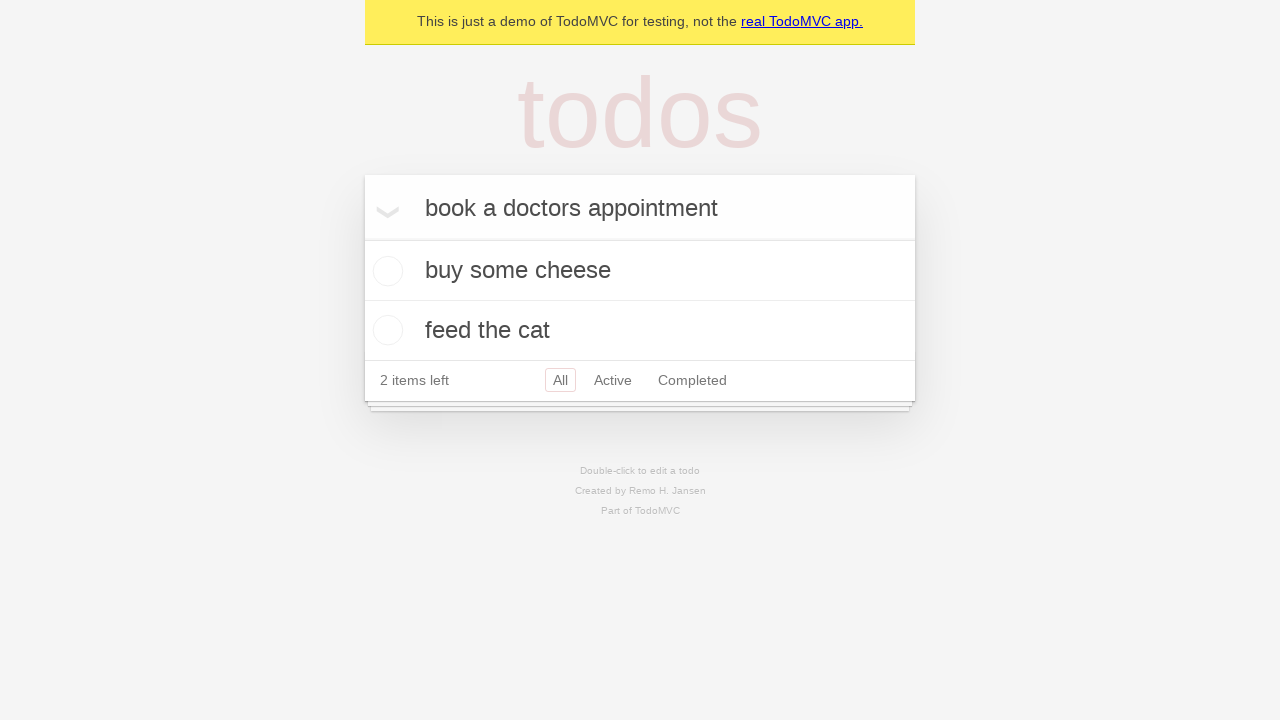

Pressed Enter to create third todo item on internal:attr=[placeholder="What needs to be done?"i]
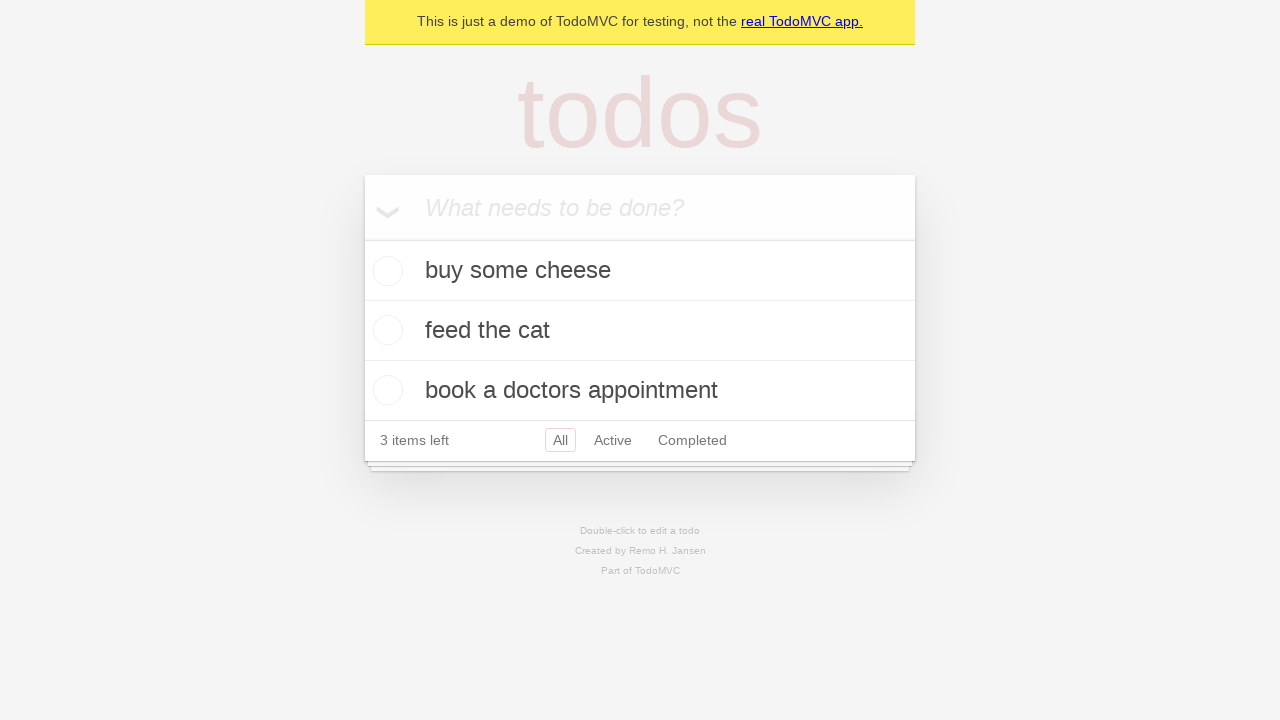

Waited for all three todo items to be created and visible
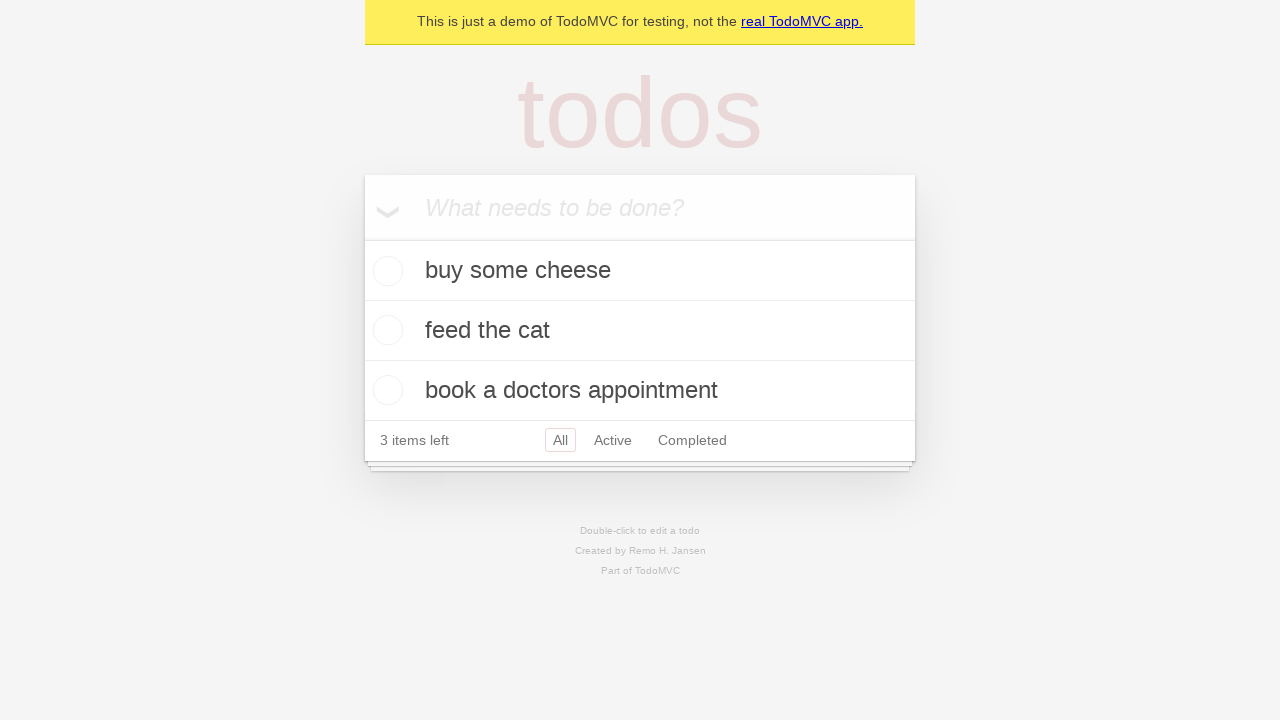

Located 'Mark all as complete' checkbox
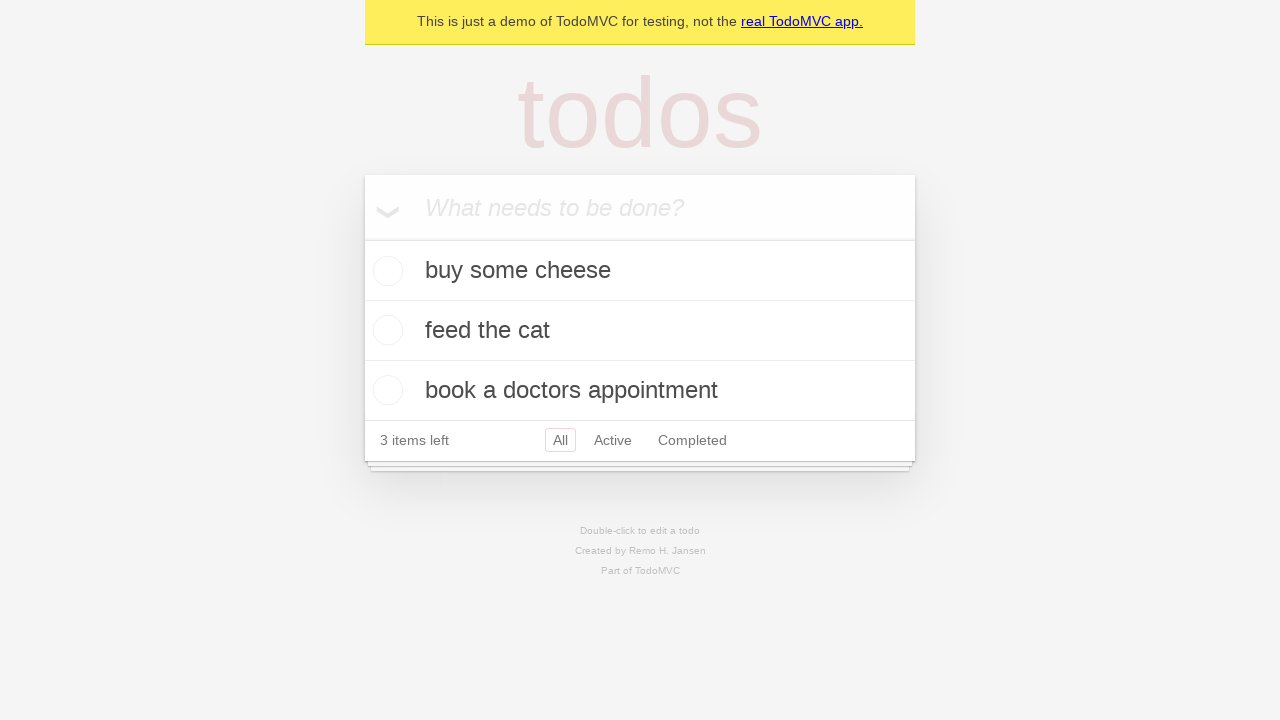

Checked 'Mark all as complete' checkbox to mark all todos as complete at (362, 238) on internal:label="Mark all as complete"i
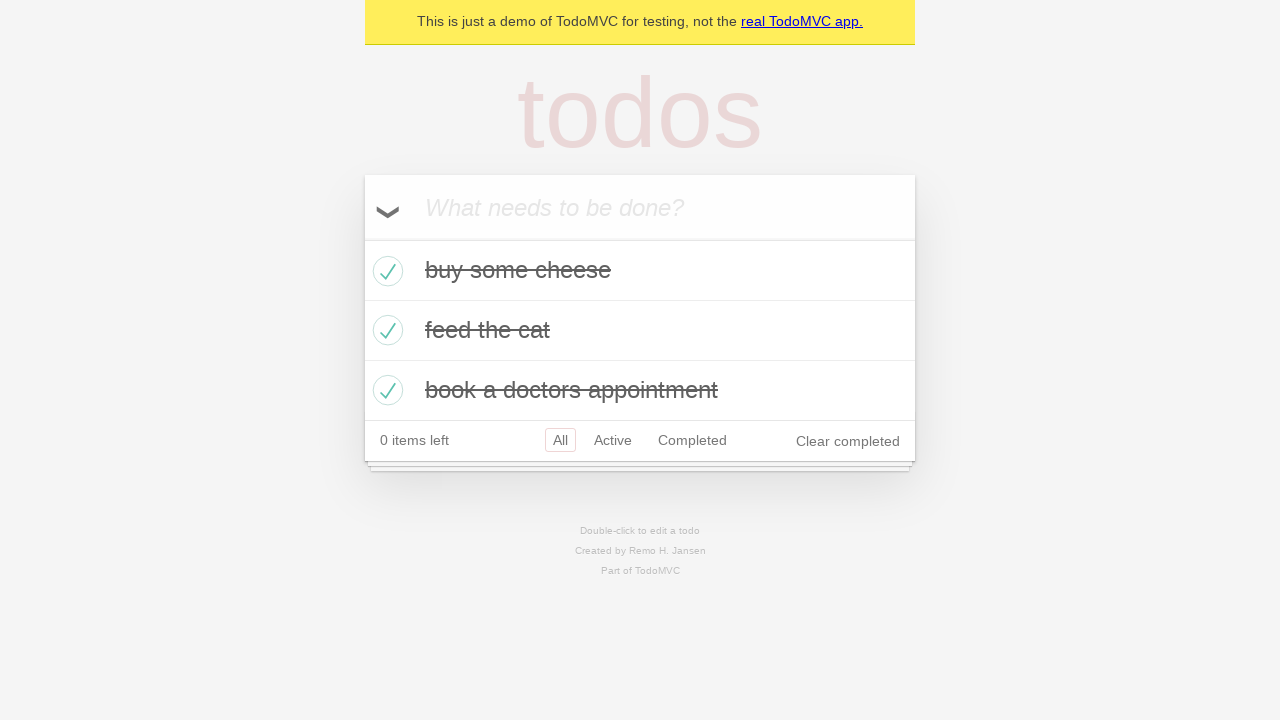

Unchecked 'Mark all as complete' checkbox to clear completion state of all items at (362, 238) on internal:label="Mark all as complete"i
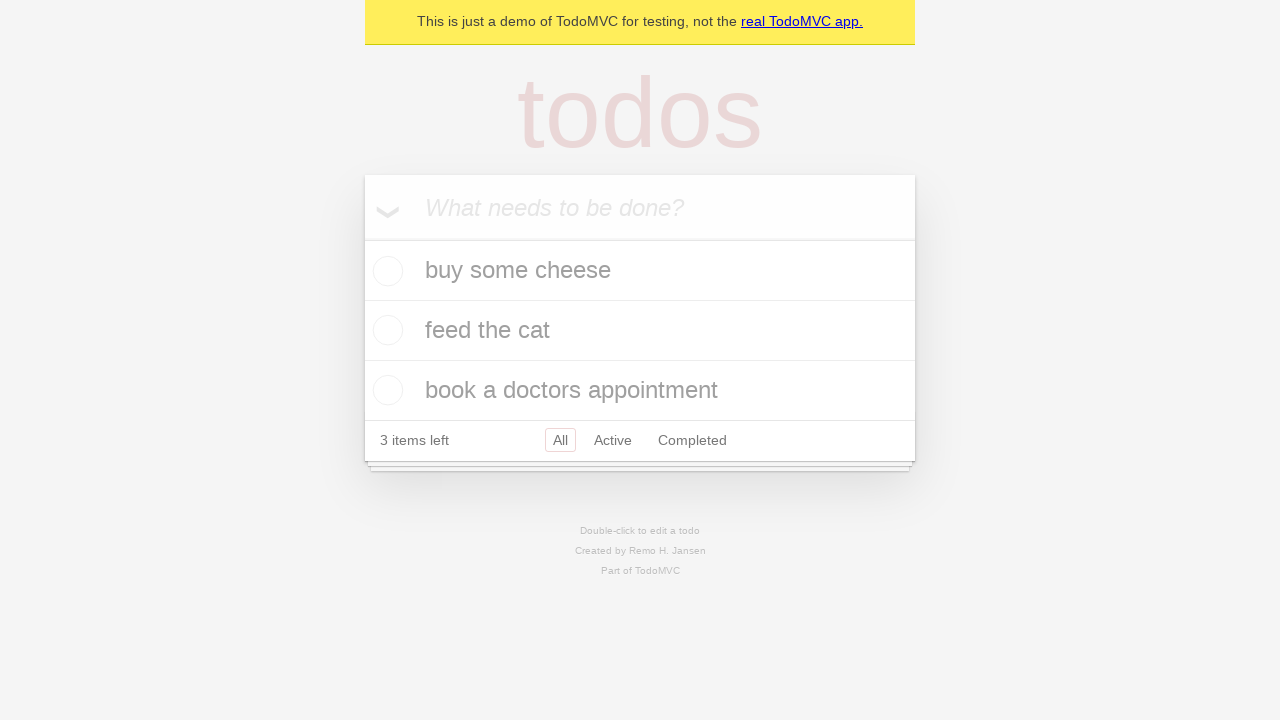

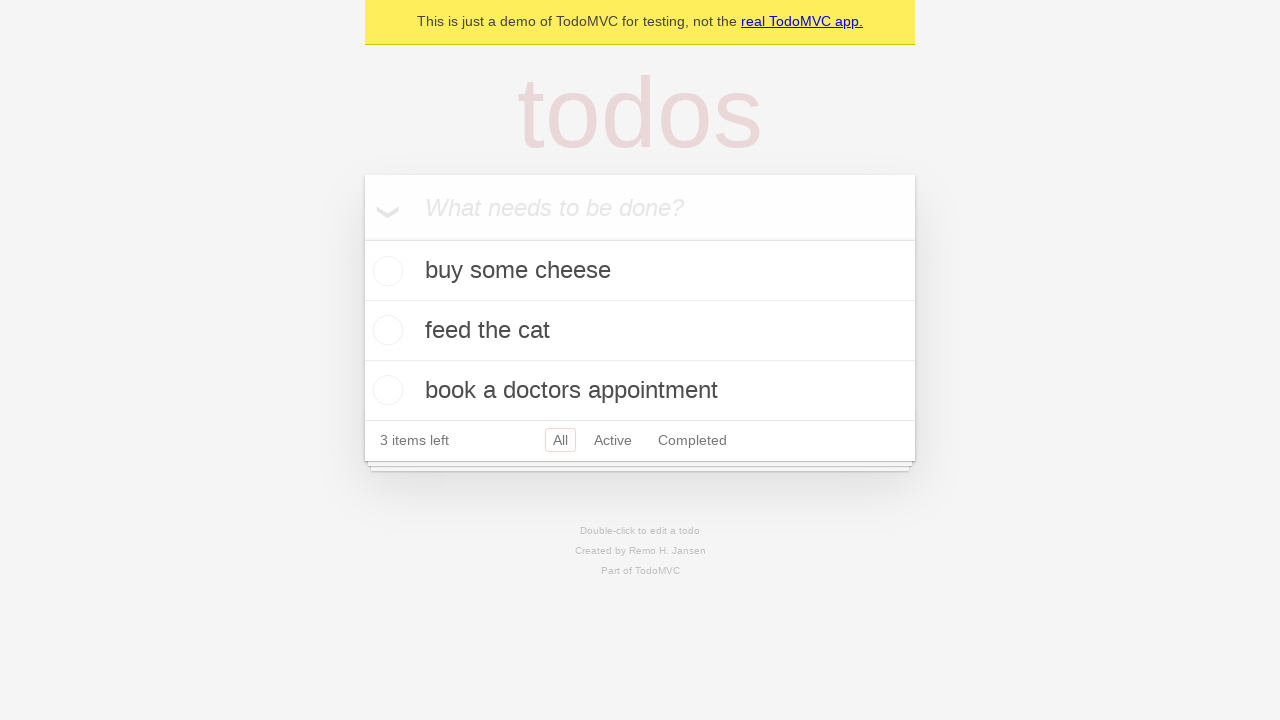